Navigates through multiple pages of a WordPress blog including the homepage, a blog post, contact page, and about page

Starting URL: https://jayeshsuryawanshi.wordpress.com/

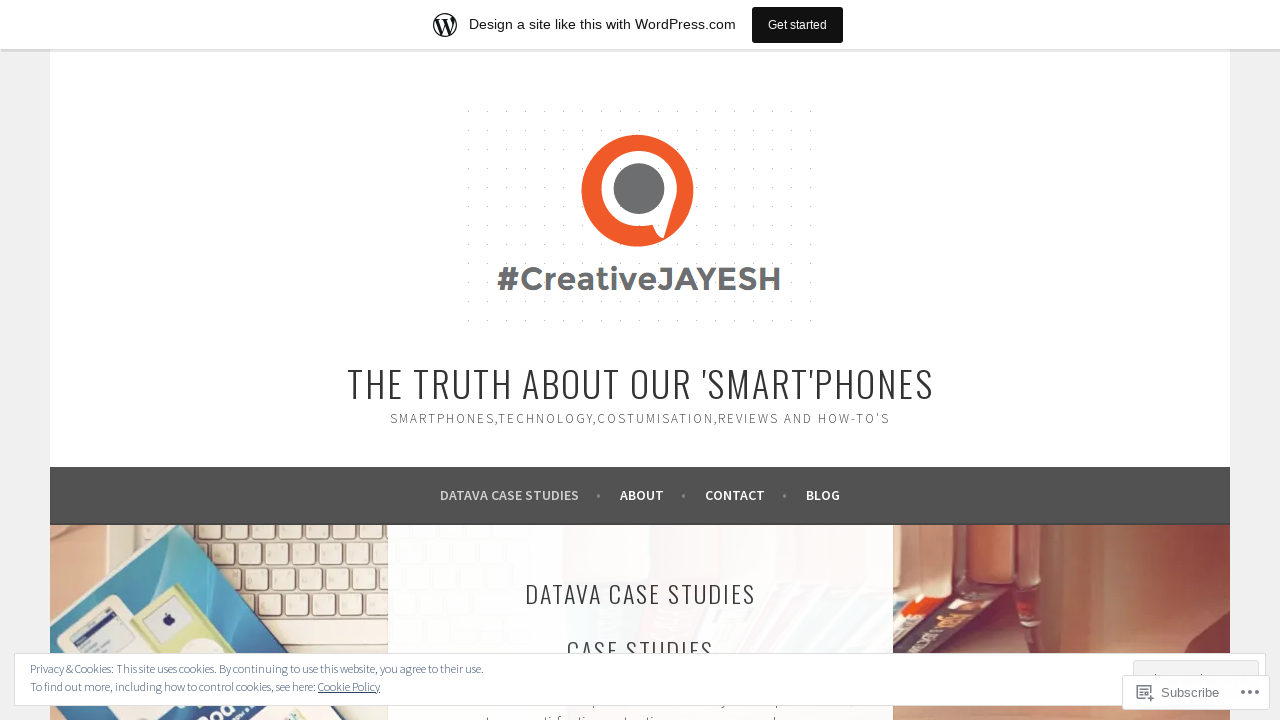

Navigated to OnePlus 3T blog post page
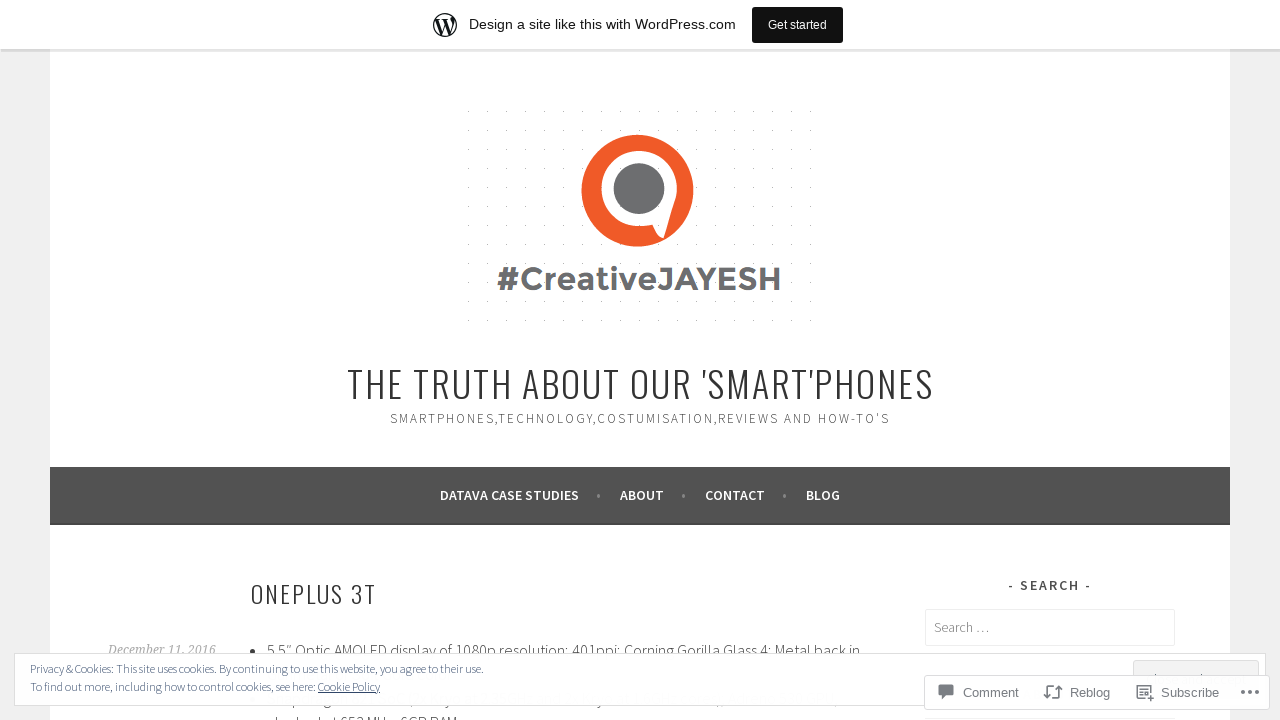

Navigated to contact page
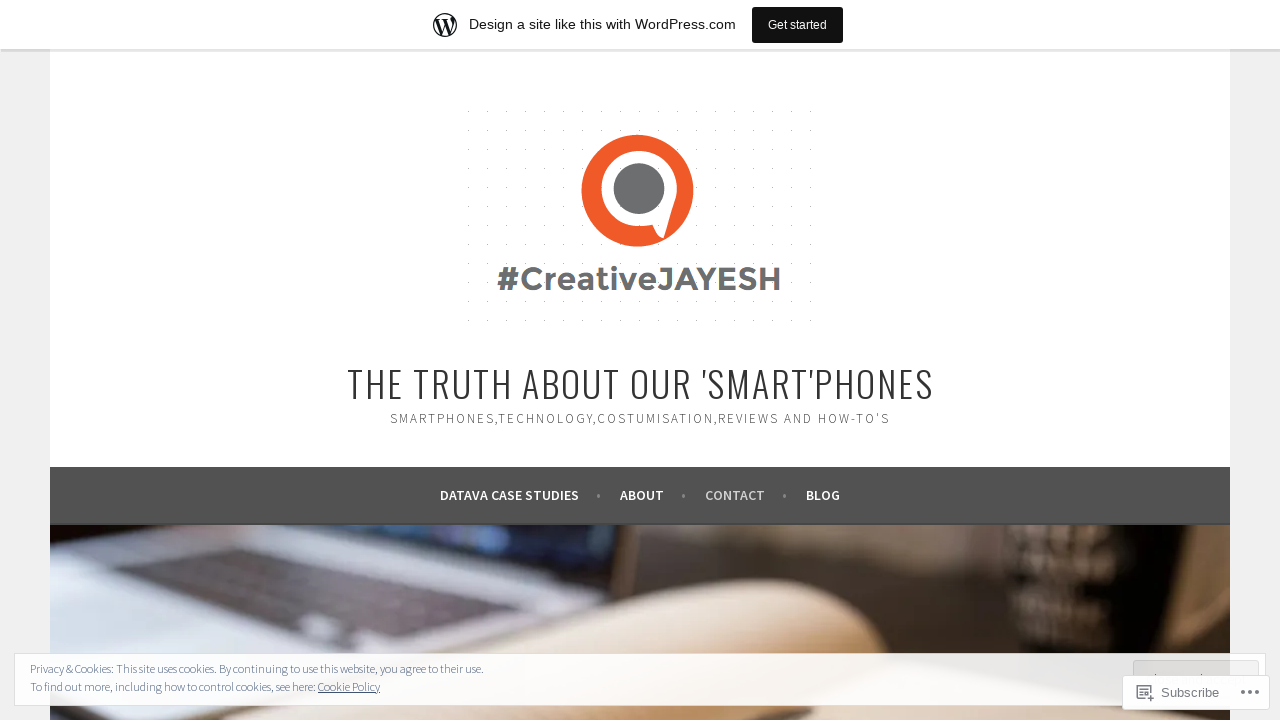

Navigated to about page
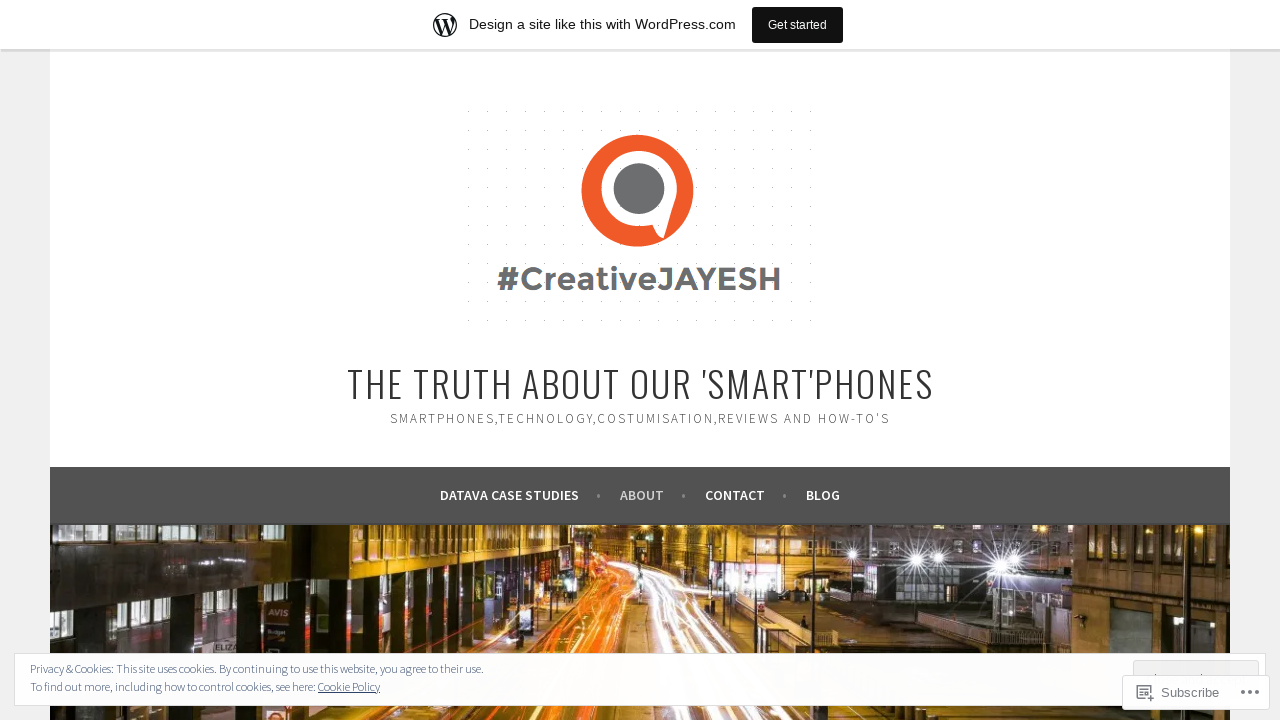

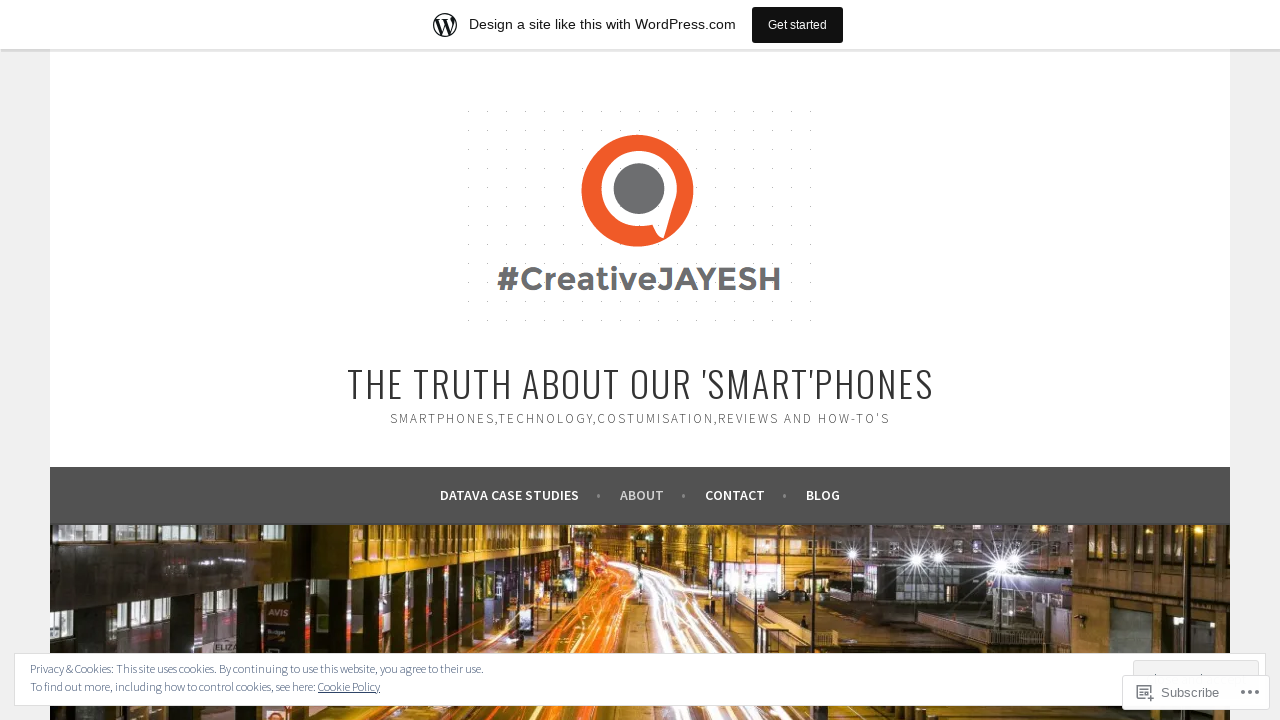